Tests page scrolling functionality on Bilibili homepage using both keyboard navigation (PageDown/PageUp) and JavaScript scrolling

Starting URL: https://www.bilibili.com

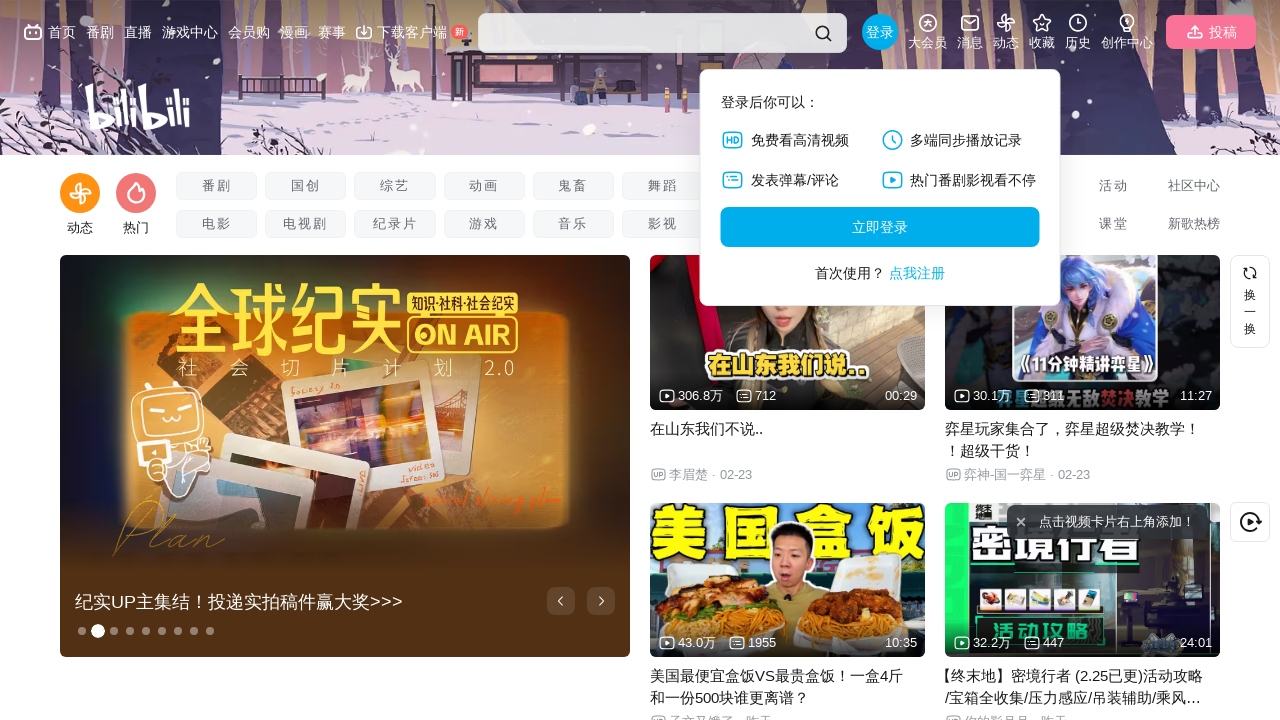

Pressed PageDown key to scroll down on Bilibili homepage on body
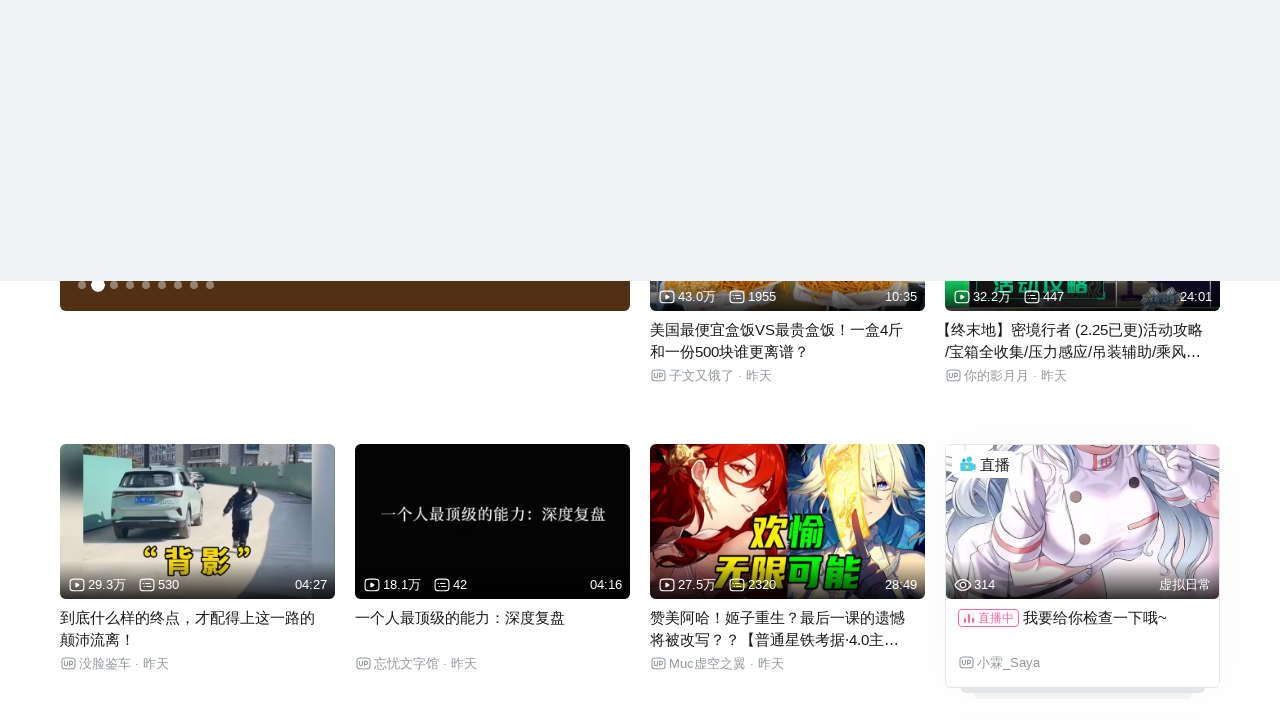

Waited 1 second for page to settle after PageDown scroll
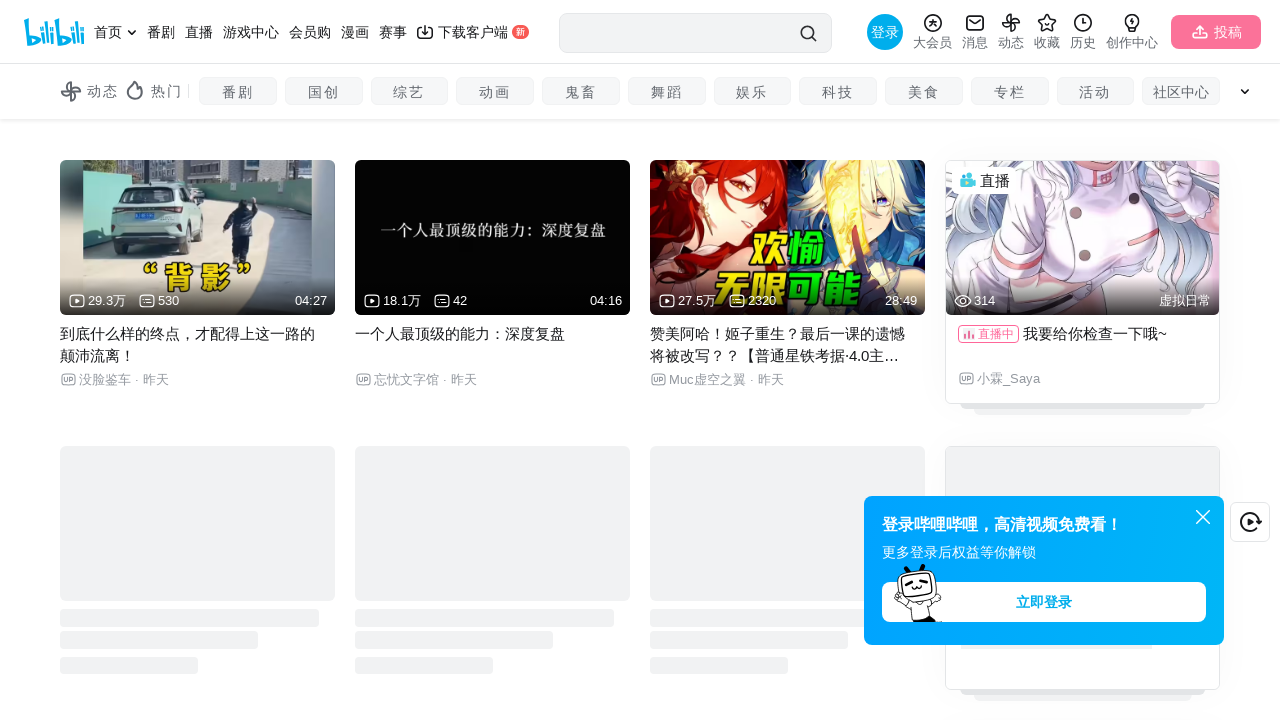

Pressed PageUp key to scroll up on Bilibili homepage on body
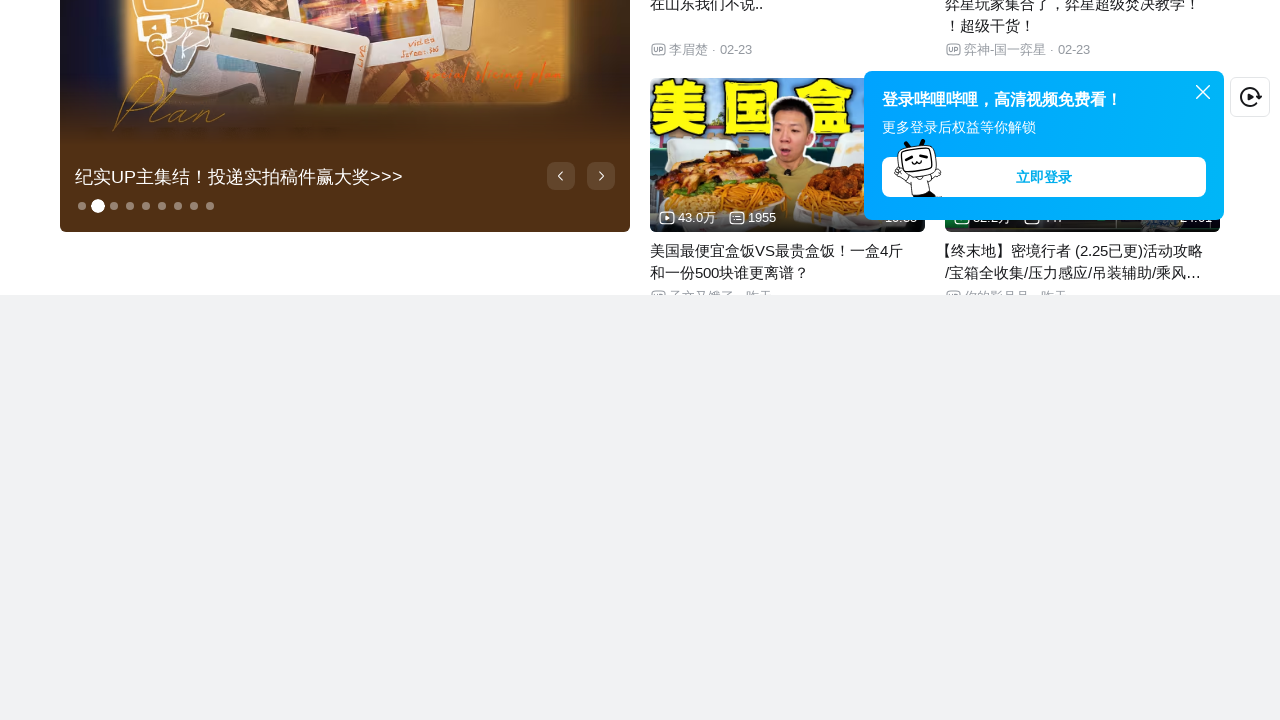

Waited 1 second for page to settle after PageUp scroll
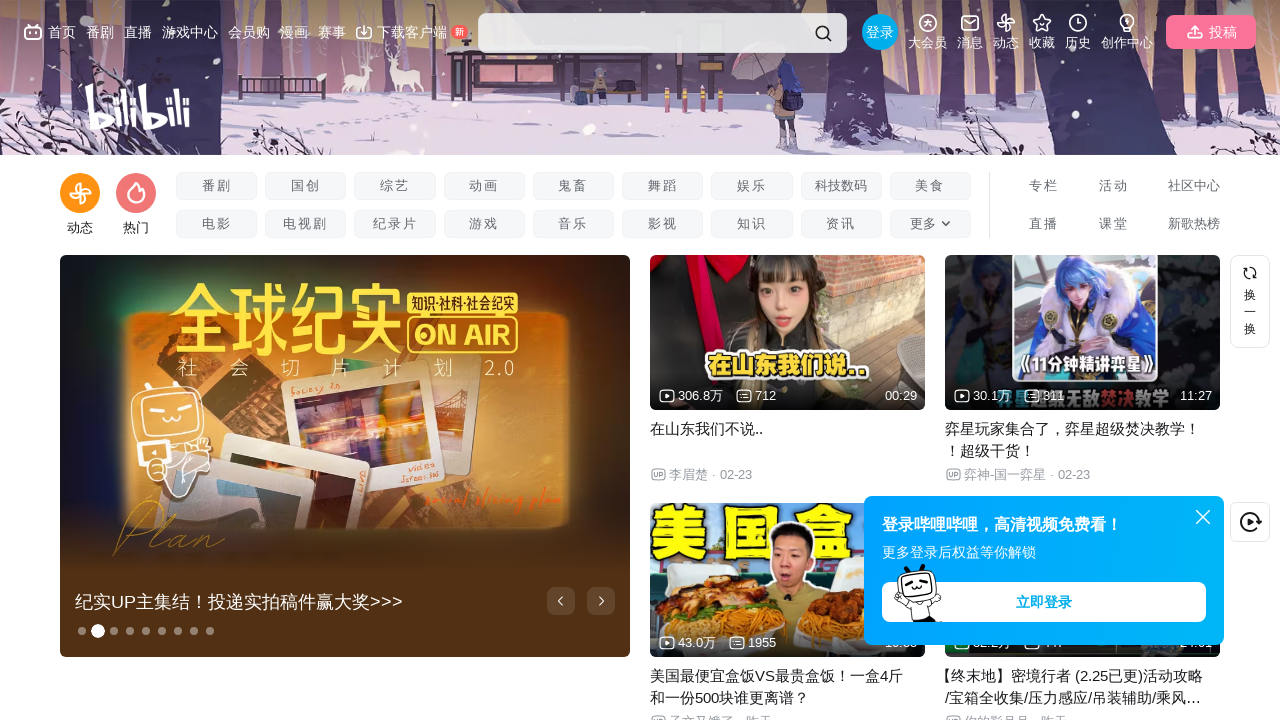

Used JavaScript to scroll to position 1000 pixels from top
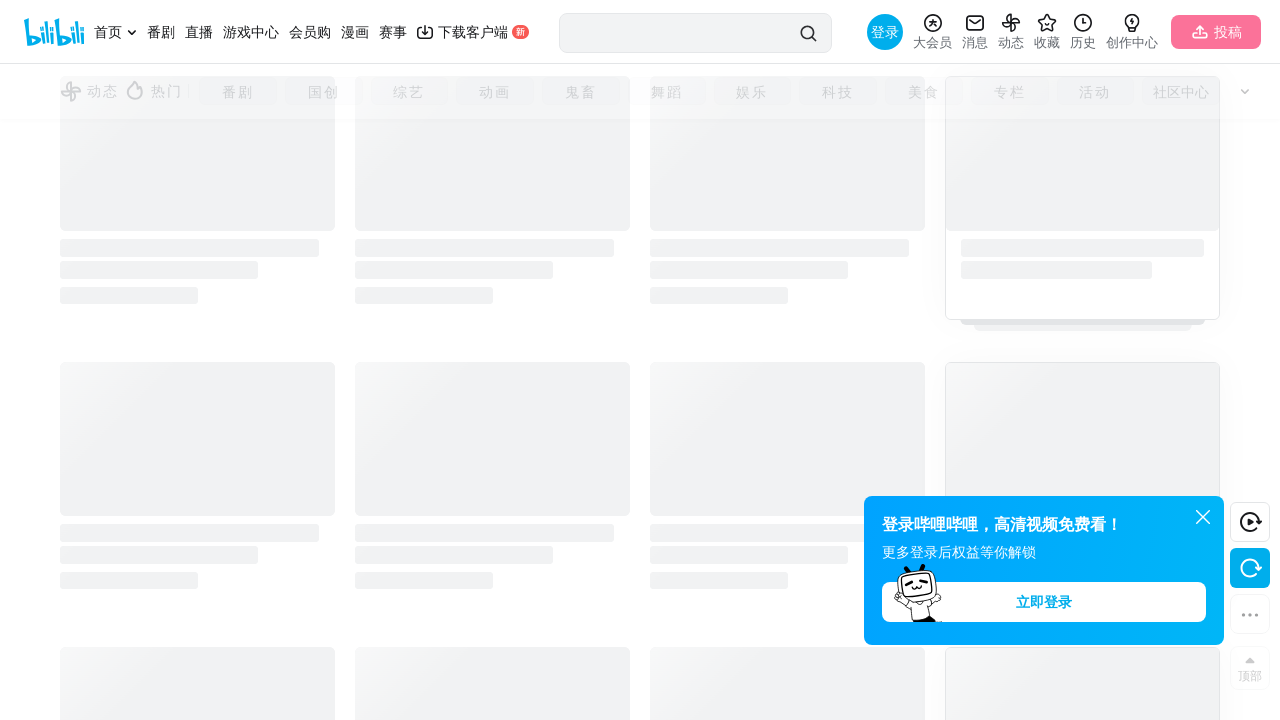

Waited 2 seconds for page to settle after JavaScript scroll
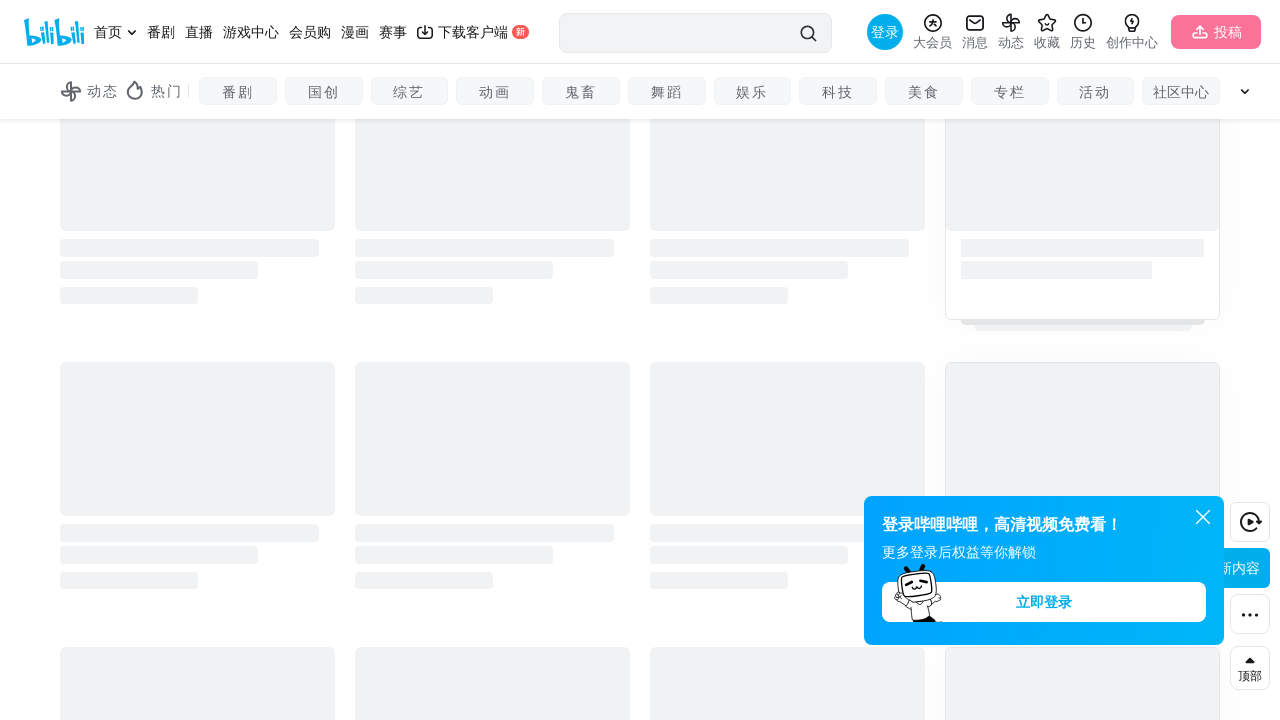

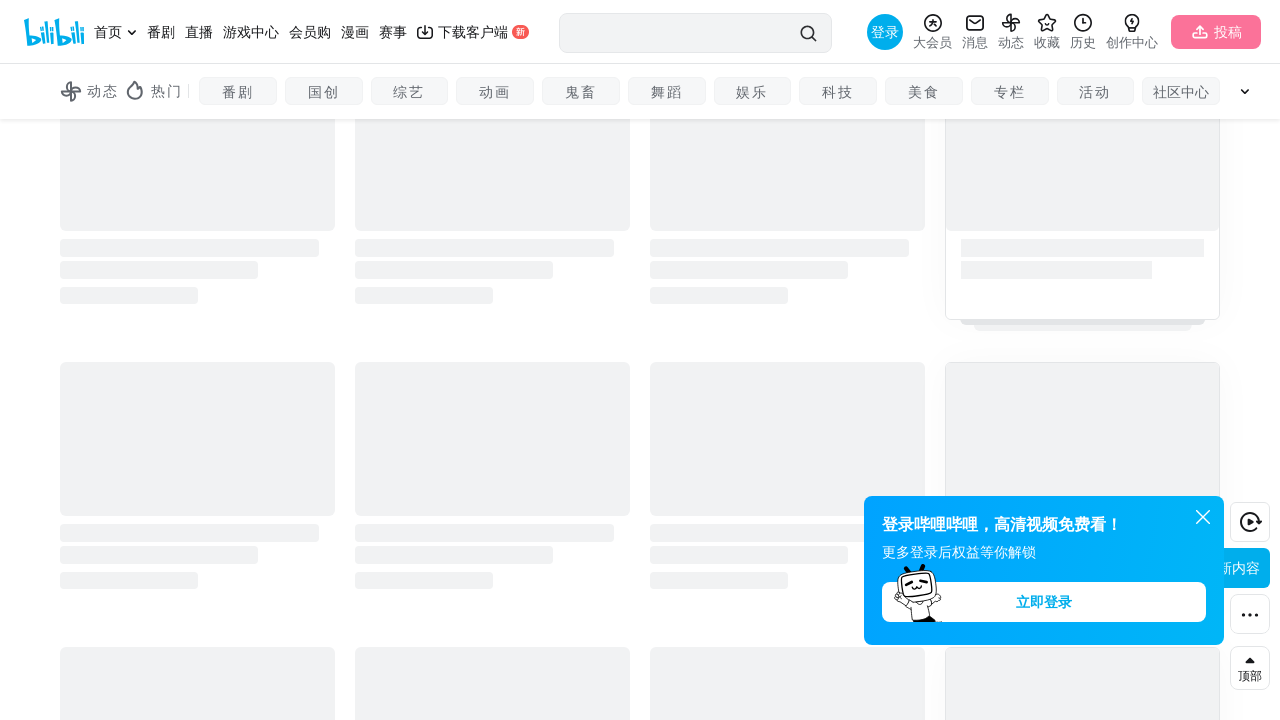